Tests navigation on Playwright website by clicking the "Get started" link and verifying the Installation heading is visible

Starting URL: https://playwright.dev/

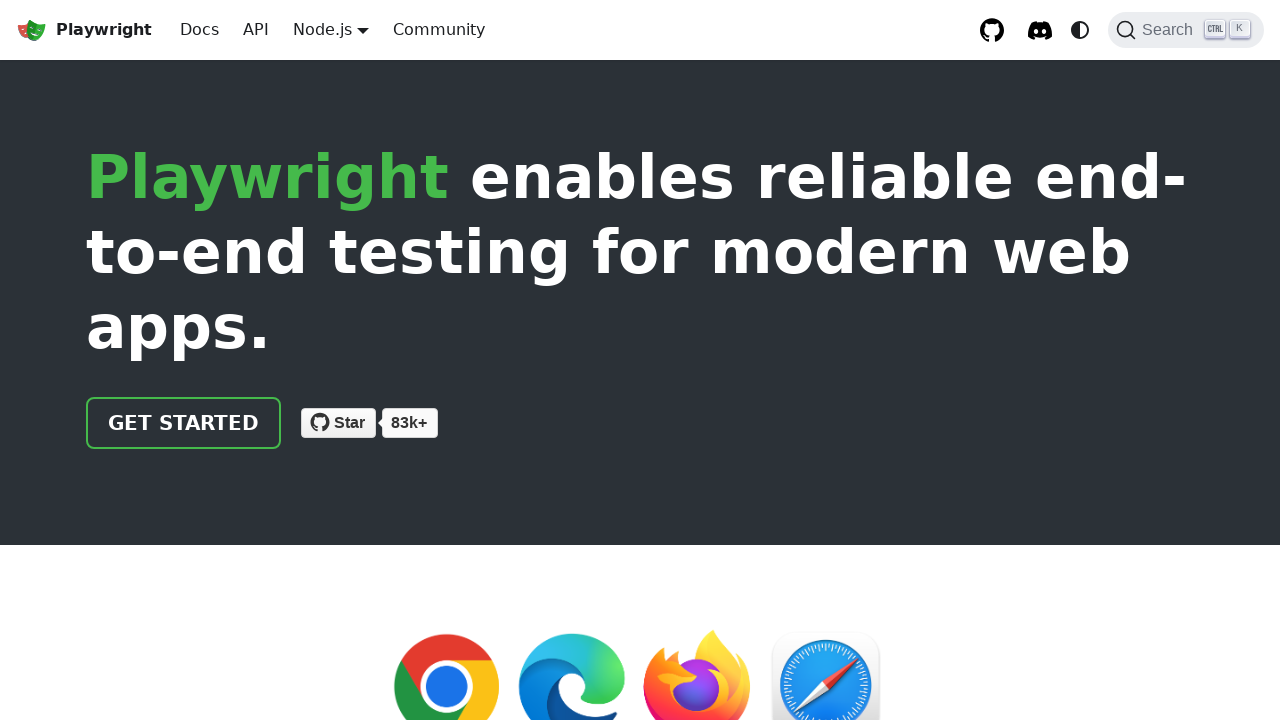

Clicked 'Get started' link on Playwright website at (184, 423) on internal:role=link[name="Get started"i]
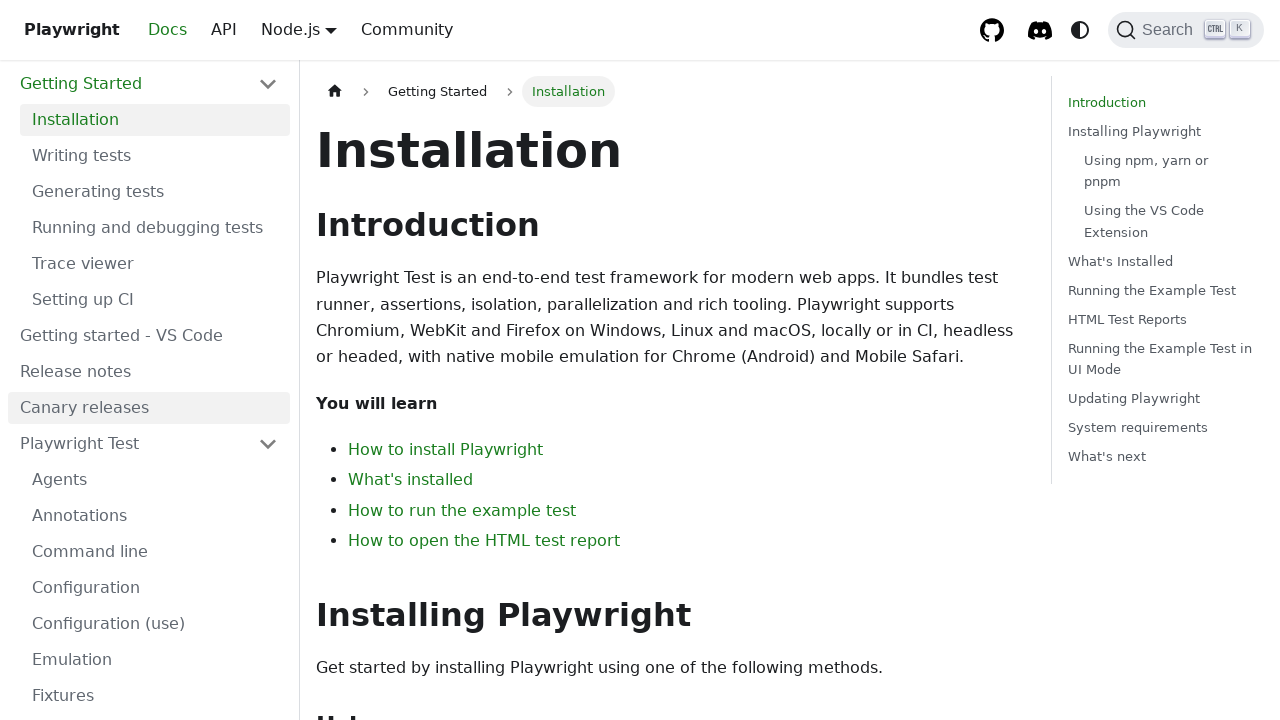

Verified 'Installation' heading is visible after navigation
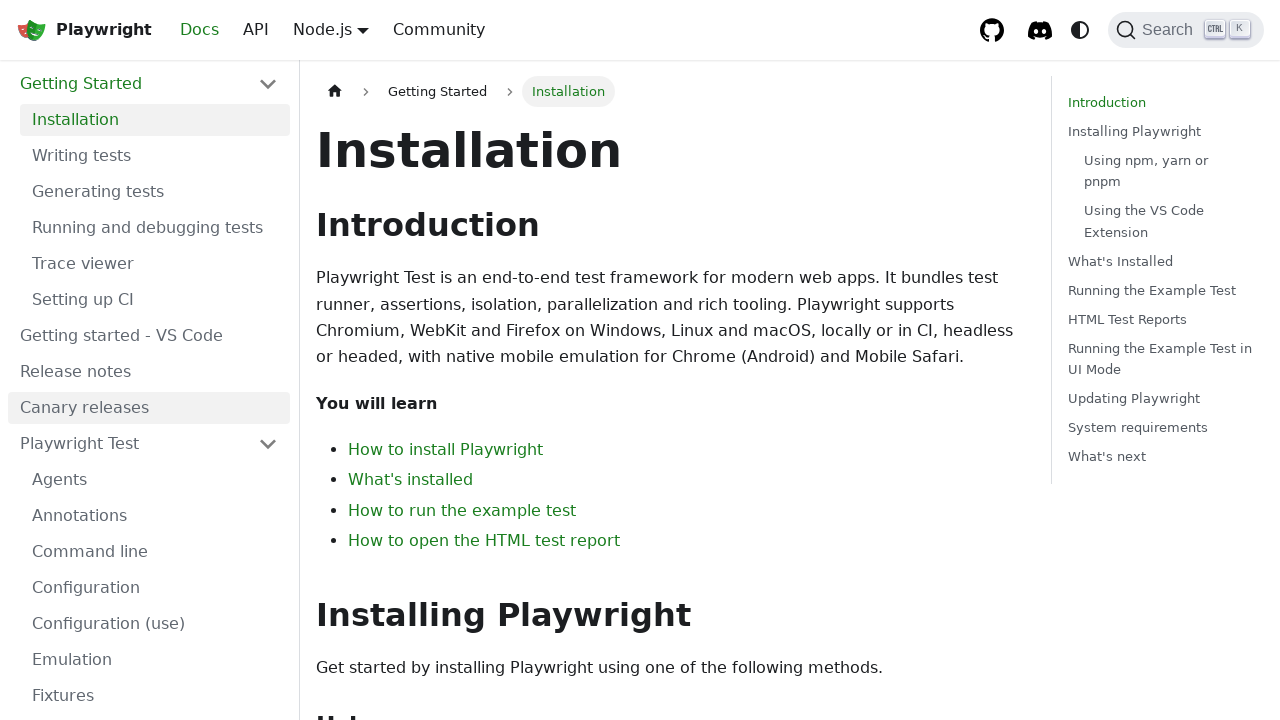

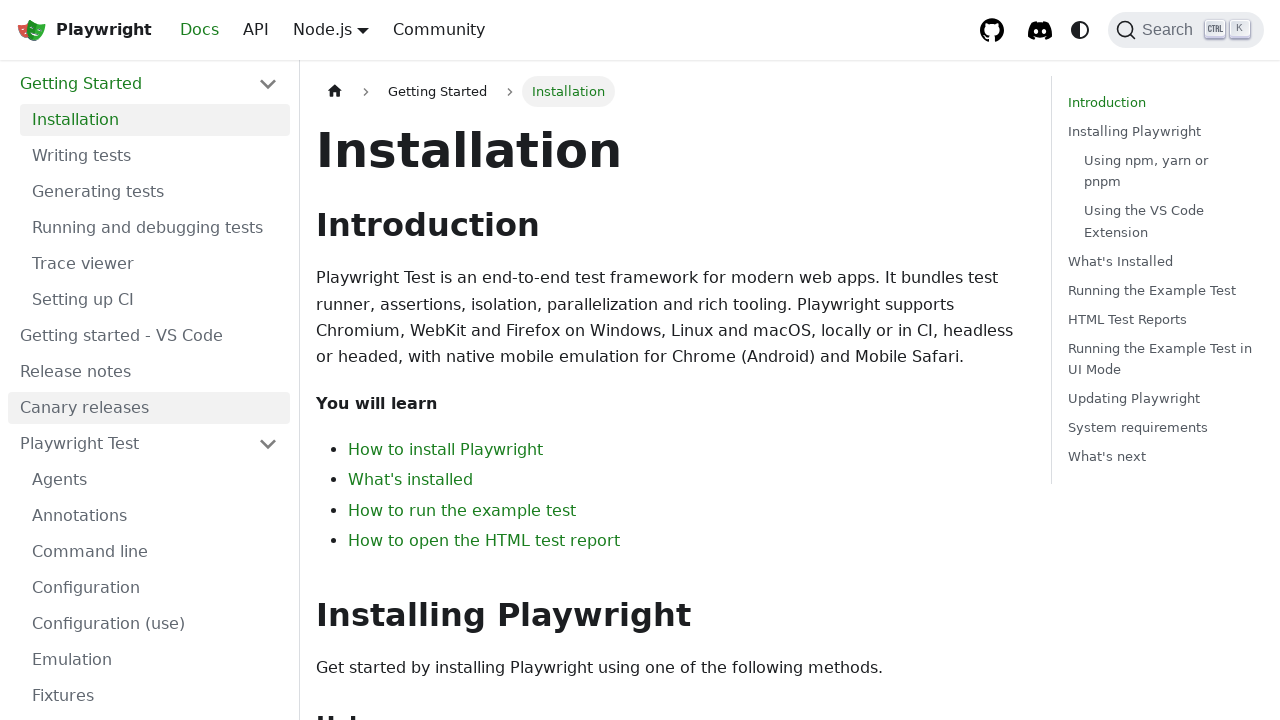